Tests executing JavaScript code in Playwright to get page title, URL, and computed styles of elements on a training website's HTML Elements page.

Starting URL: https://techglobal-training.com/frontend

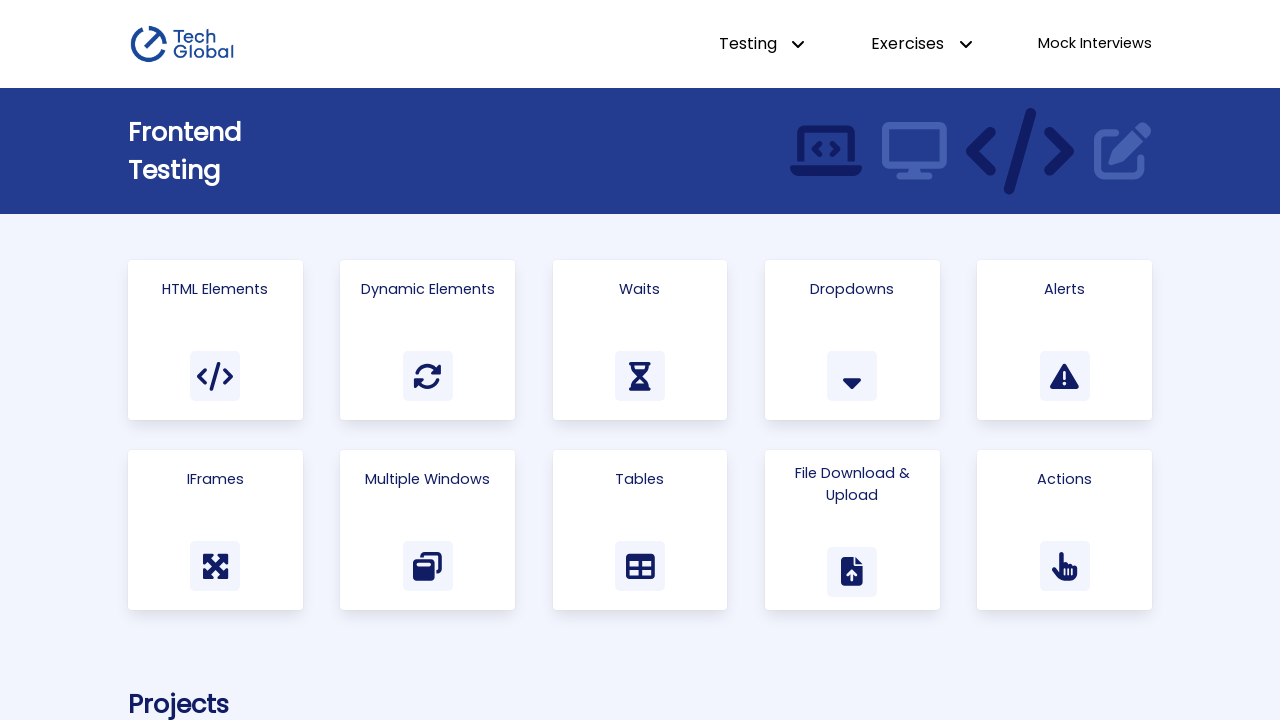

Clicked on 'Html Elements' link to navigate to the page at (215, 289) on text=Html Elements
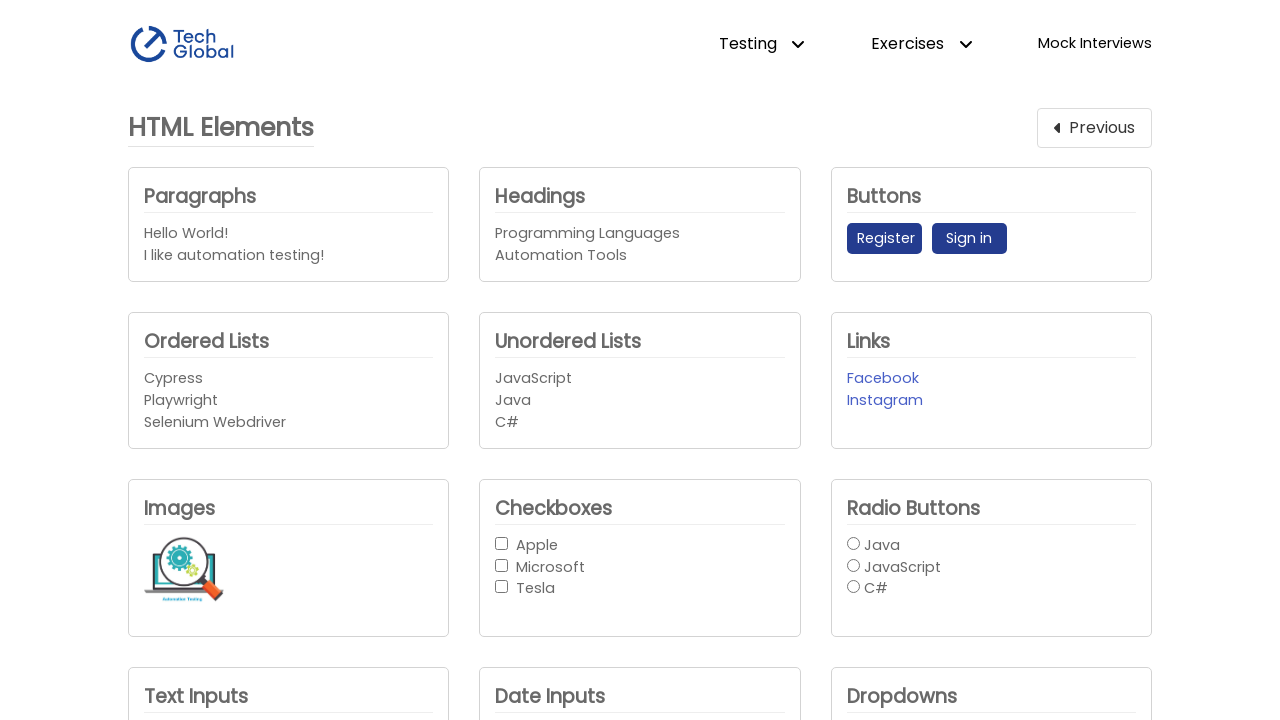

Main heading element is now visible
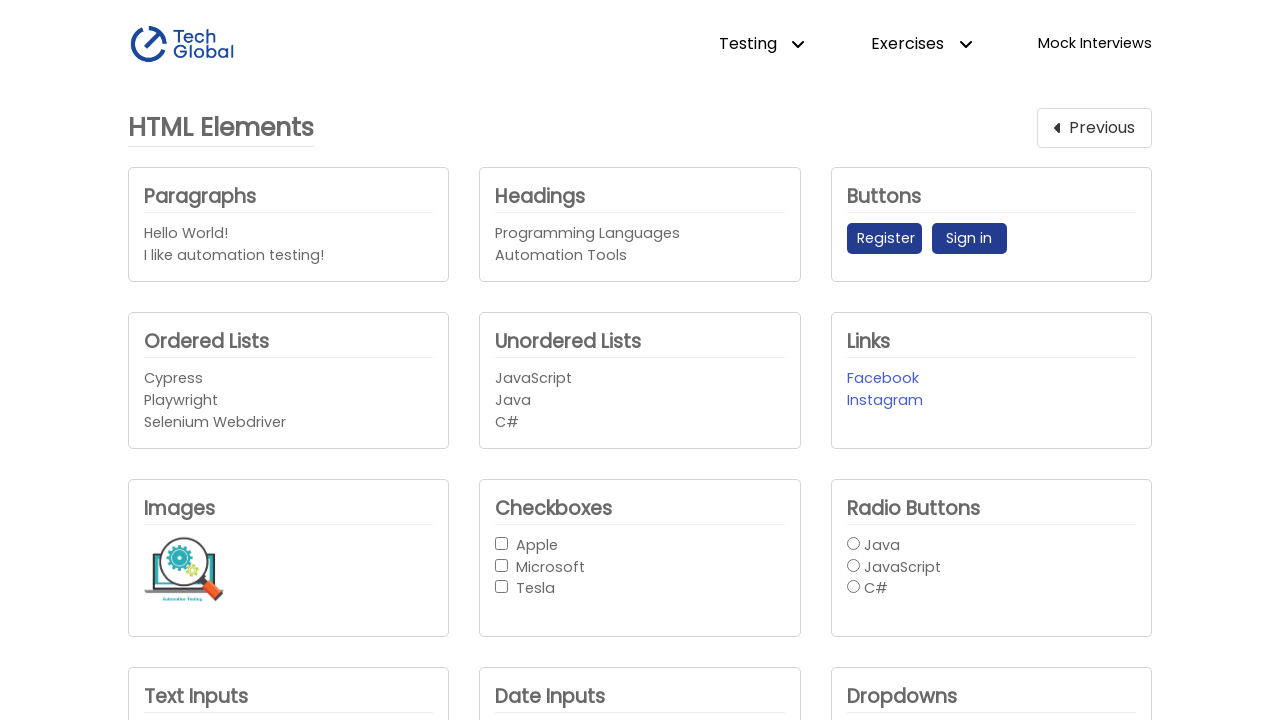

Executed JavaScript to get page title: TechGlobal Training | HTML Elements
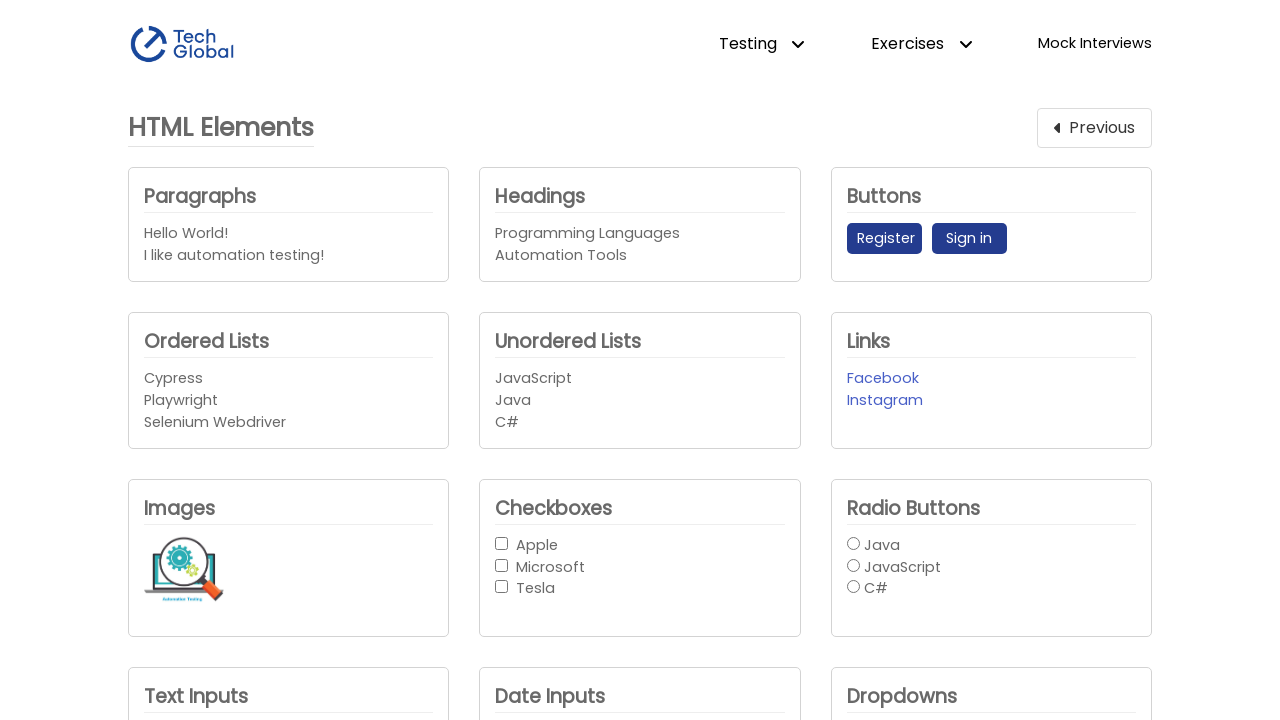

Executed JavaScript to get page URL: https://www.techglobal-training.com/frontend/html-elements
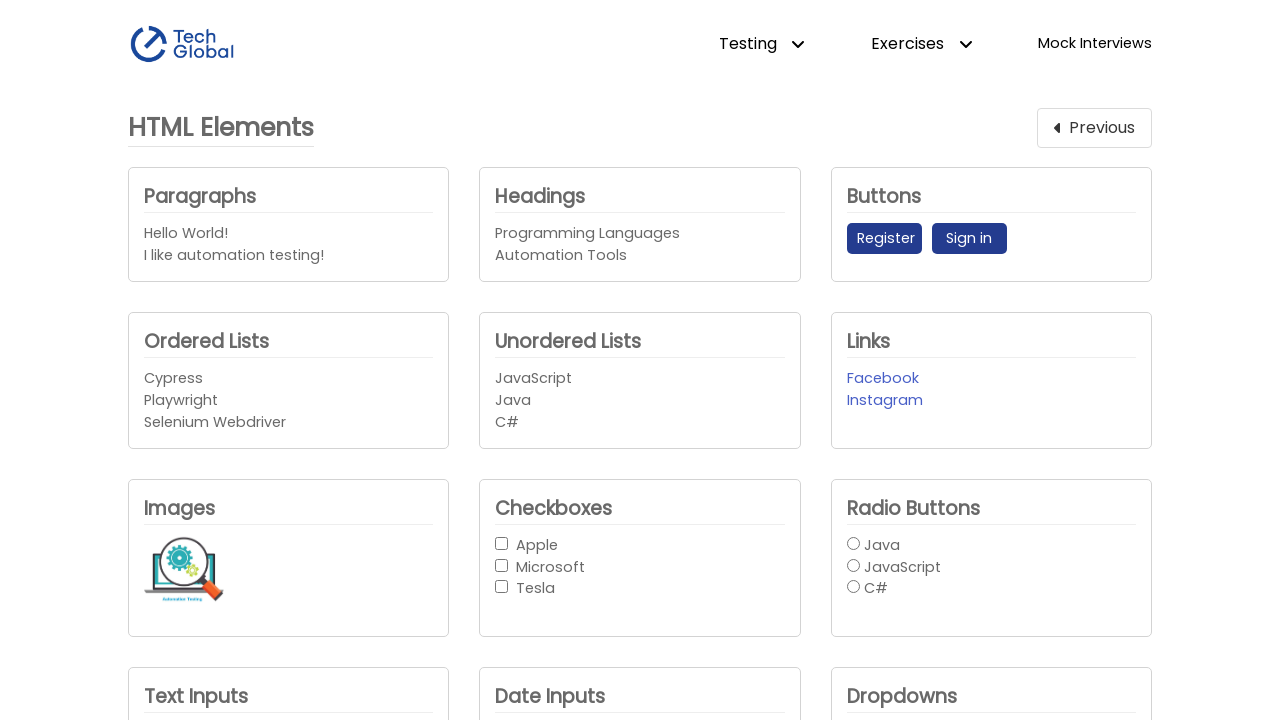

Executed JavaScript to get computed color style: rgb(105, 105, 105)
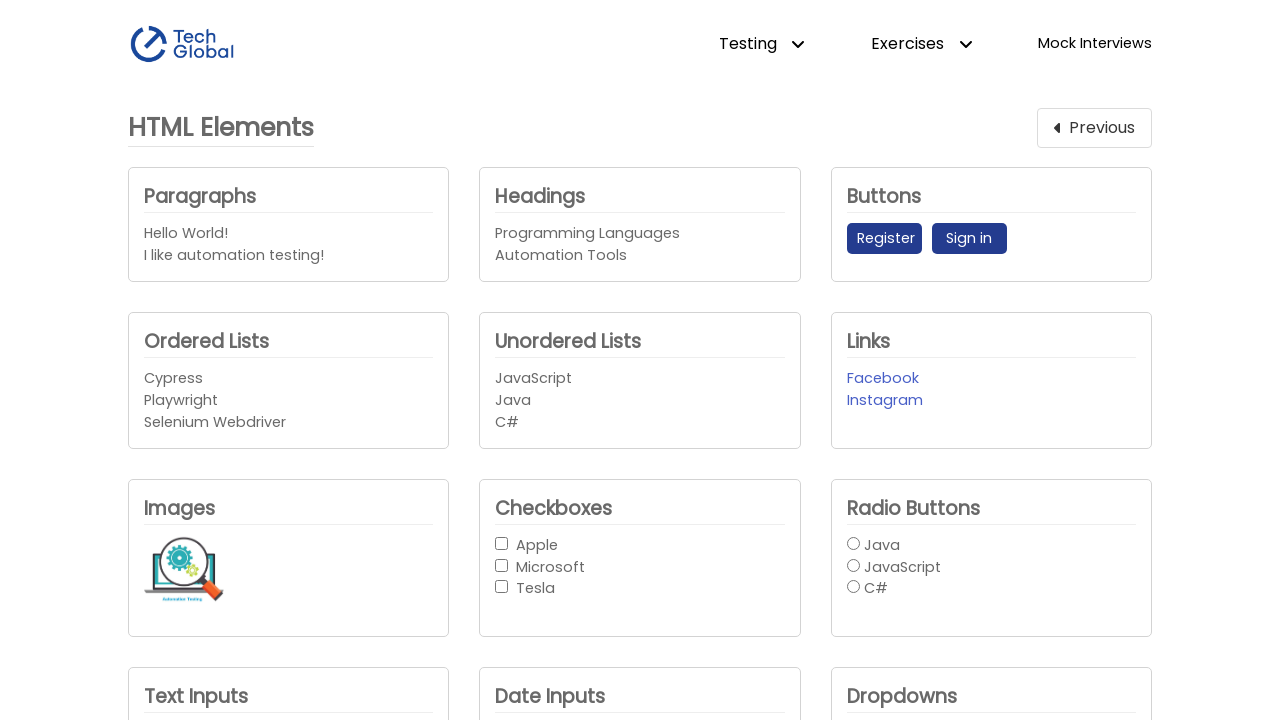

Executed JavaScript to add two numbers (10 + 20 = 30)
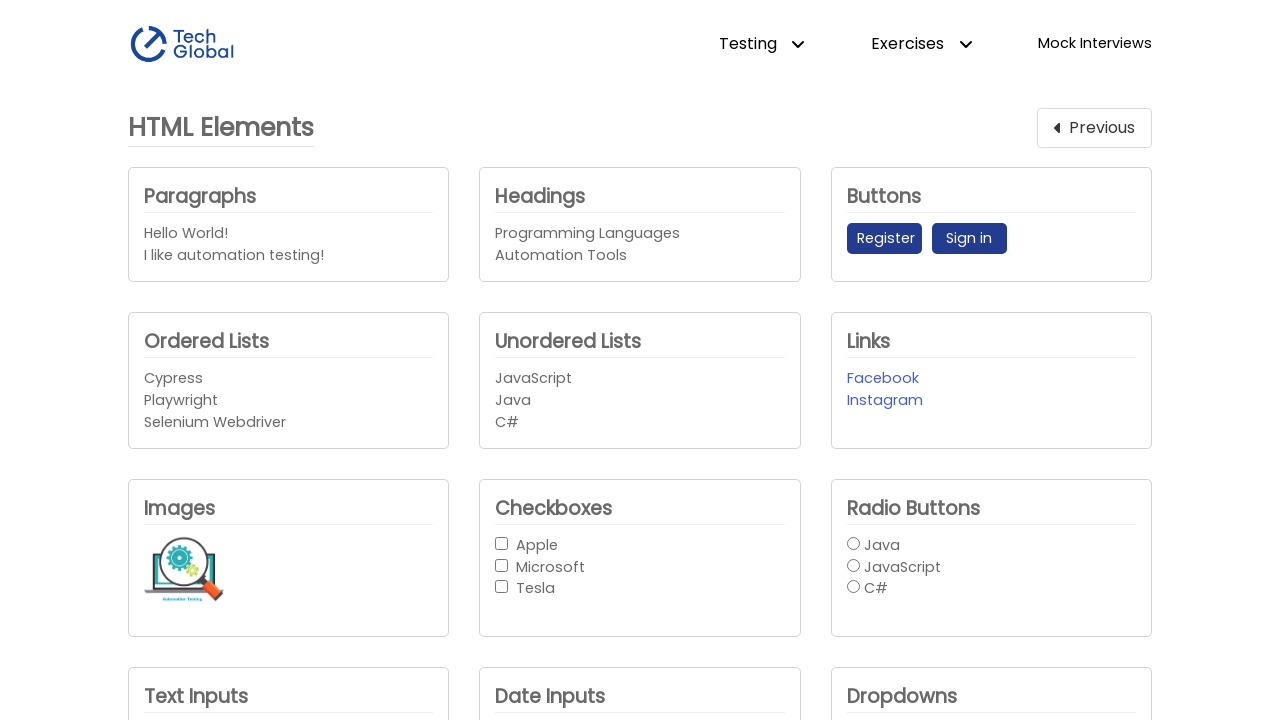

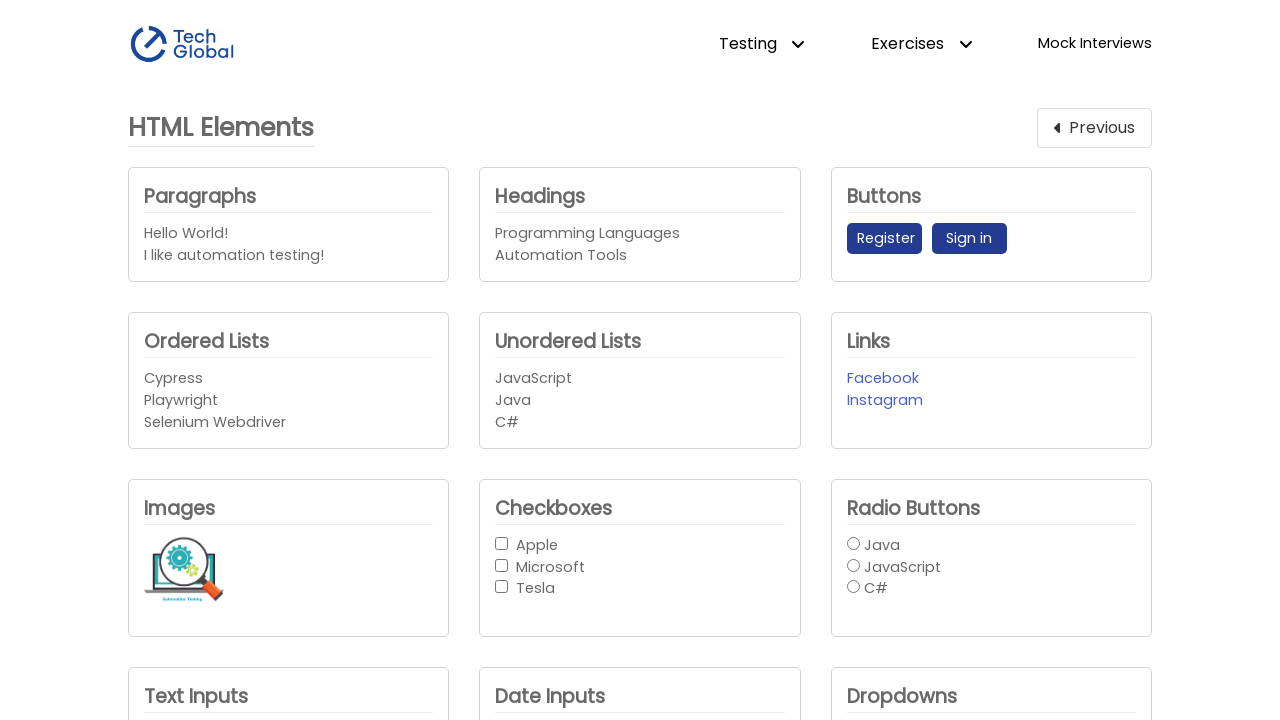